Tests the search functionality on the PROS research lab website by clicking the search toggle, activating the search field, and entering a search query

Starting URL: http://pros.unicam.it/

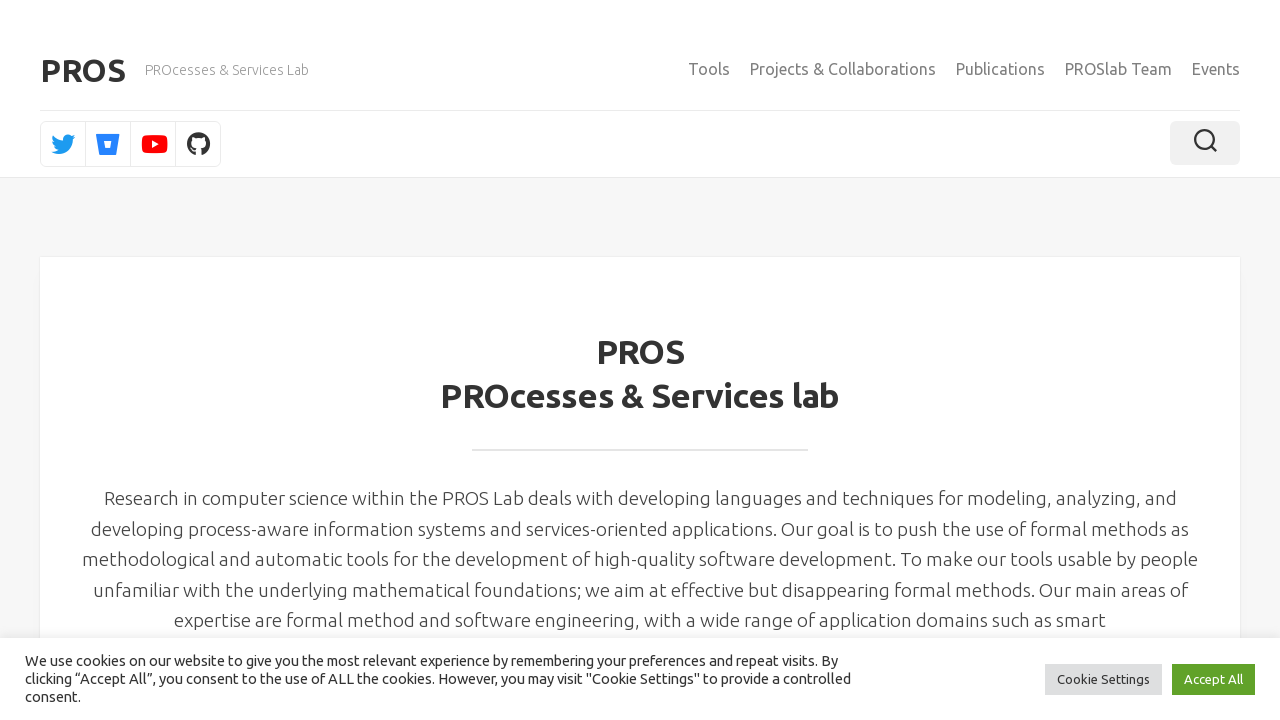

Page loaded and DOM content ready
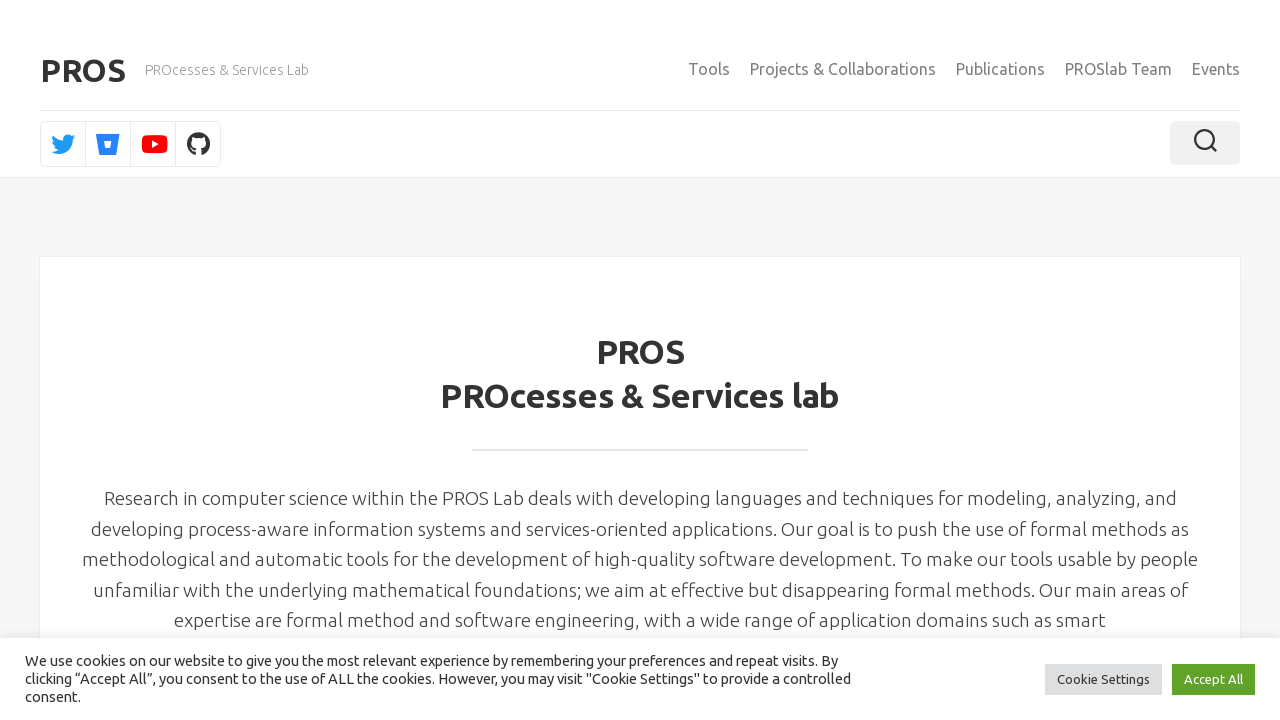

Clicked search toggle to reveal search field at (1205, 143) on .toggle-search
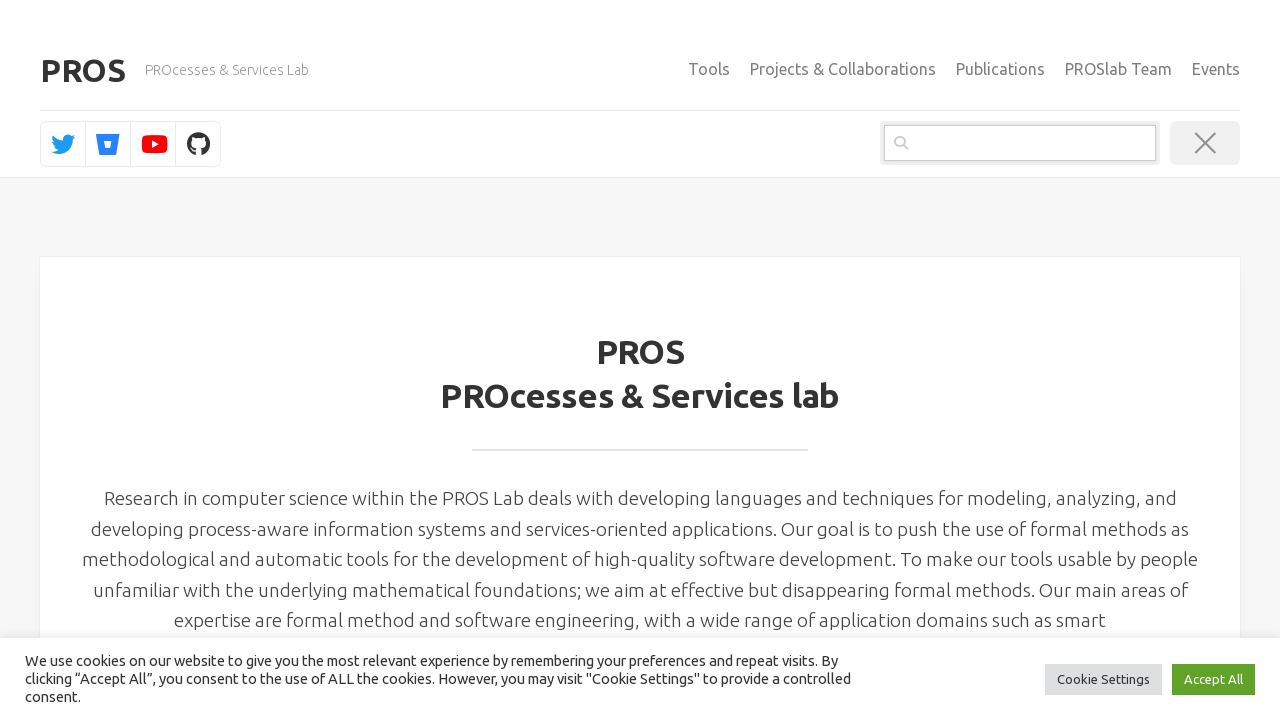

Clicked on search input field to activate it at (1020, 143) on .search
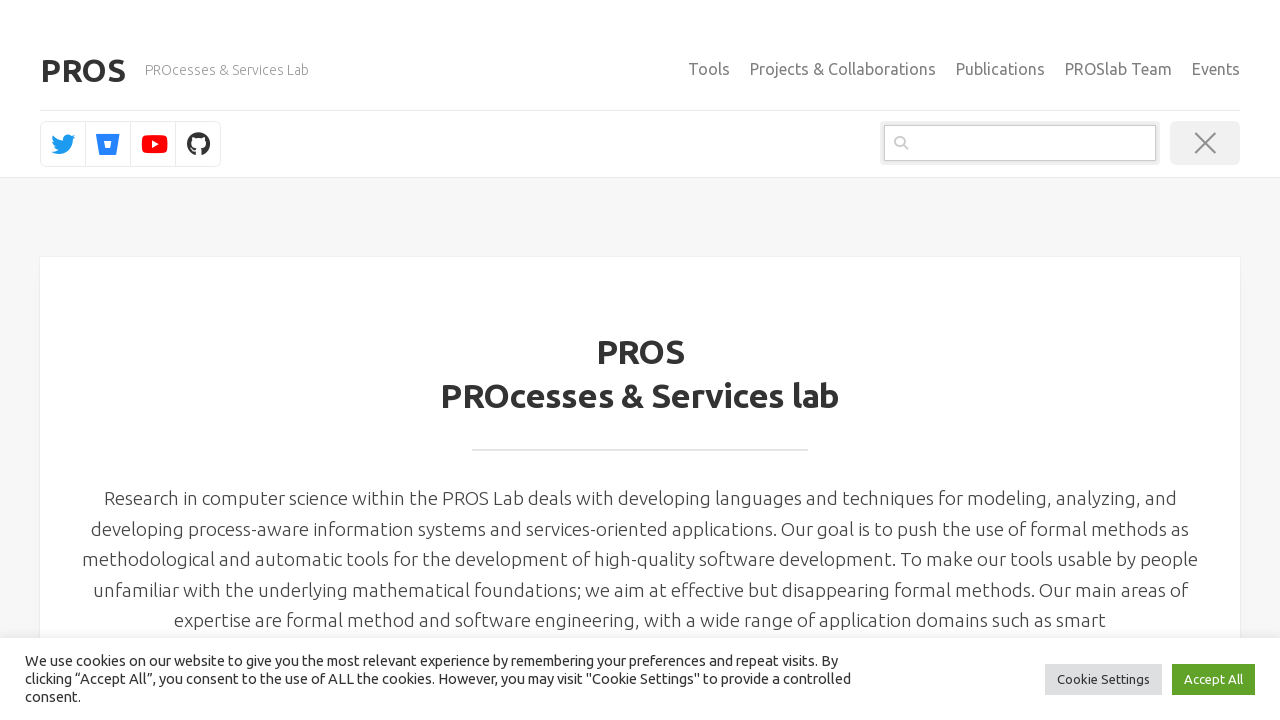

Entered search query 'bprove' in search field on .search
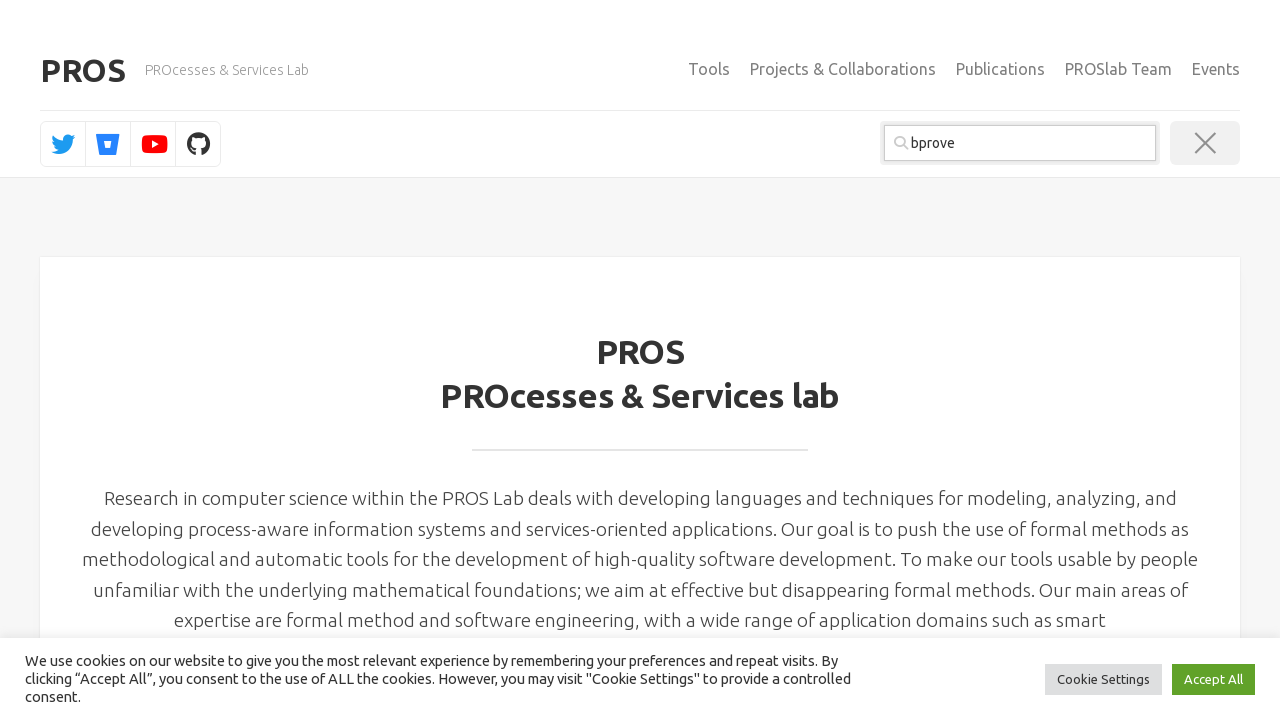

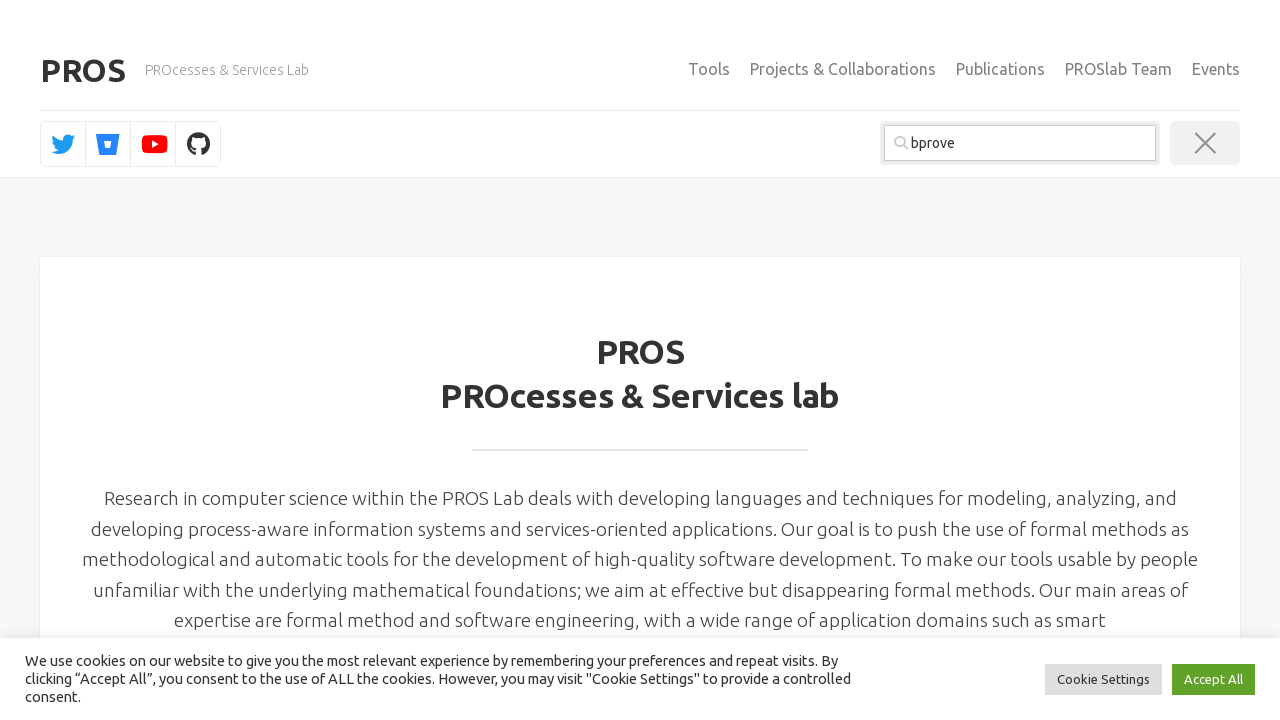